Clicks the Get Started button and verifies the URL changes to include the anchor

Starting URL: https://practice.sdetunicorns.com/

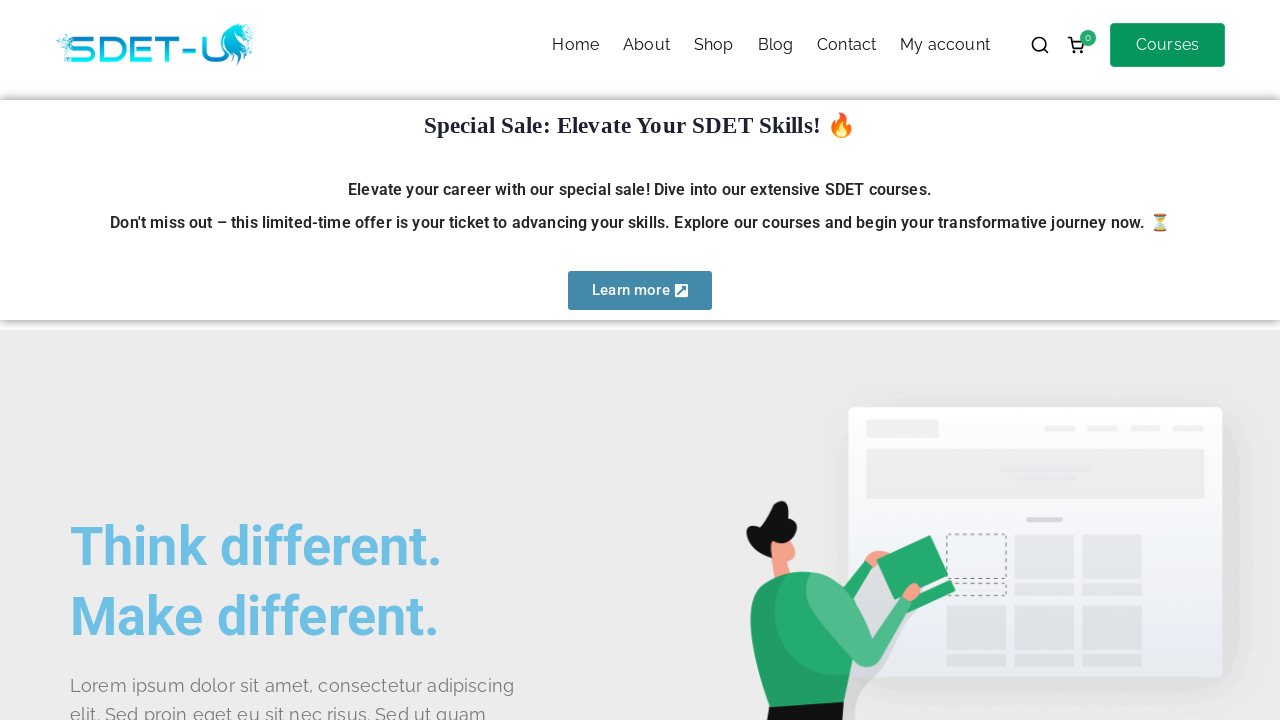

Clicked the Get Started button at (140, 361) on #get-started
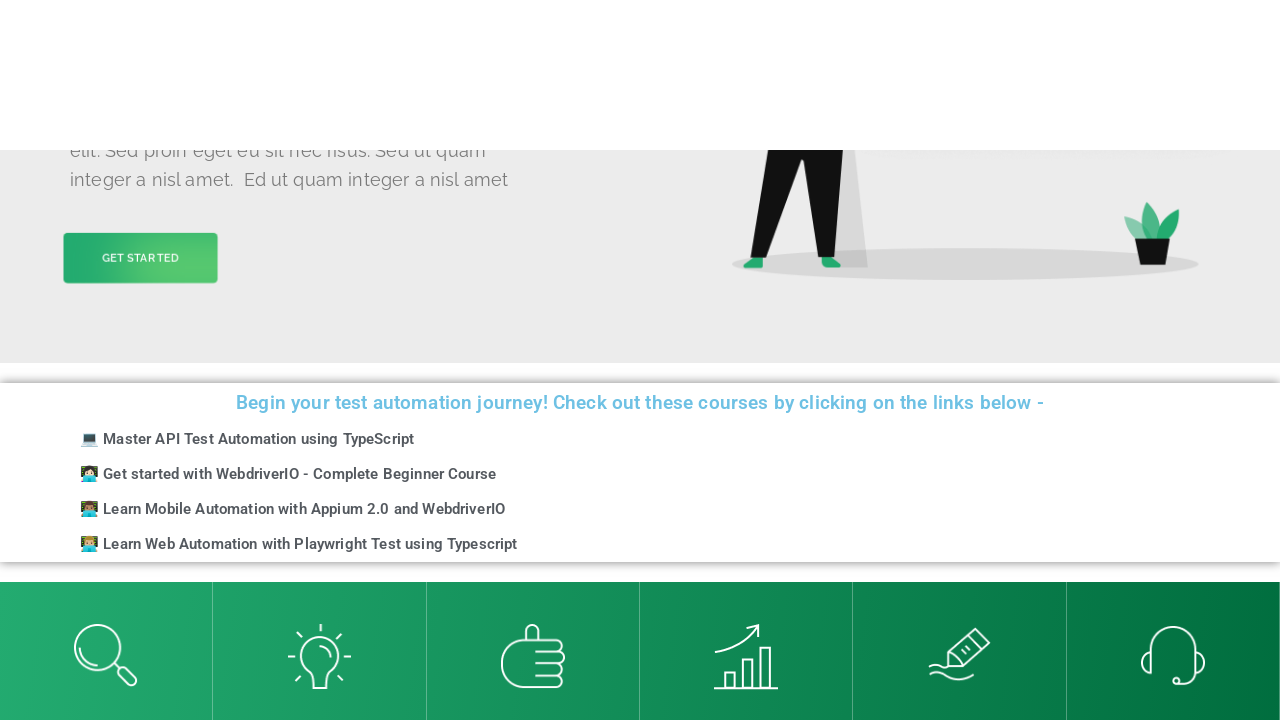

Verified URL changed to include #get-started anchor
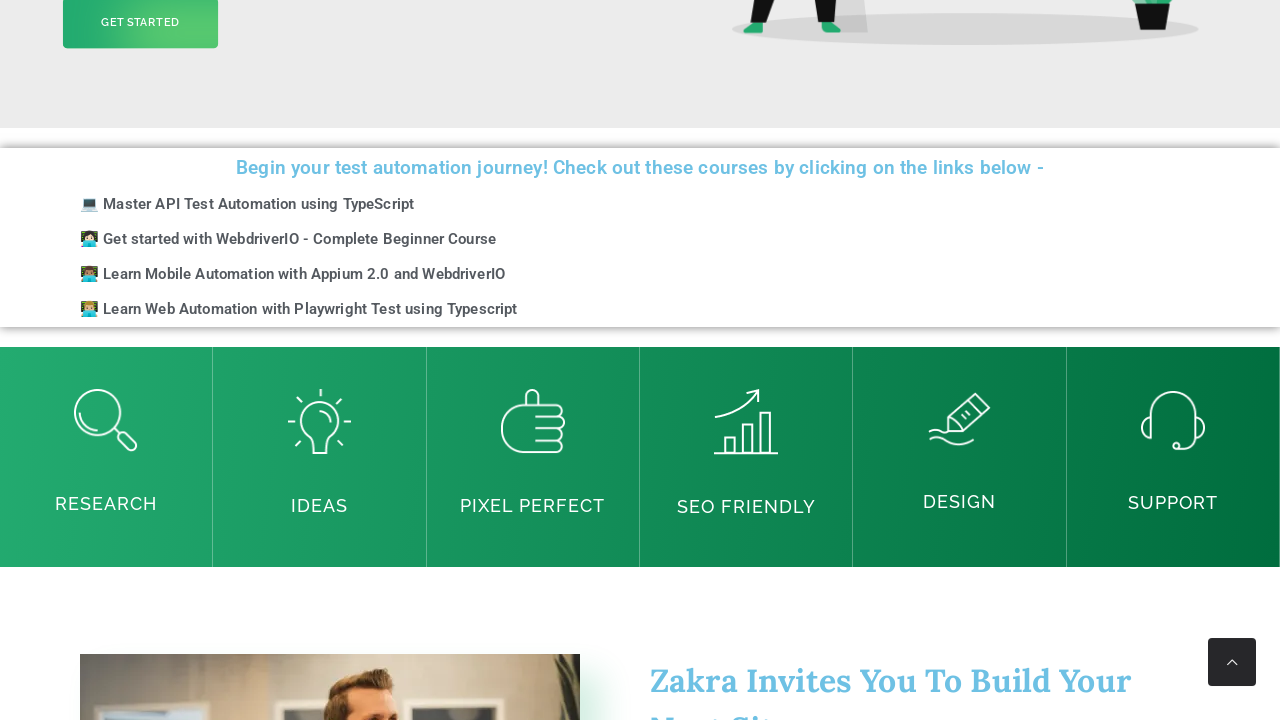

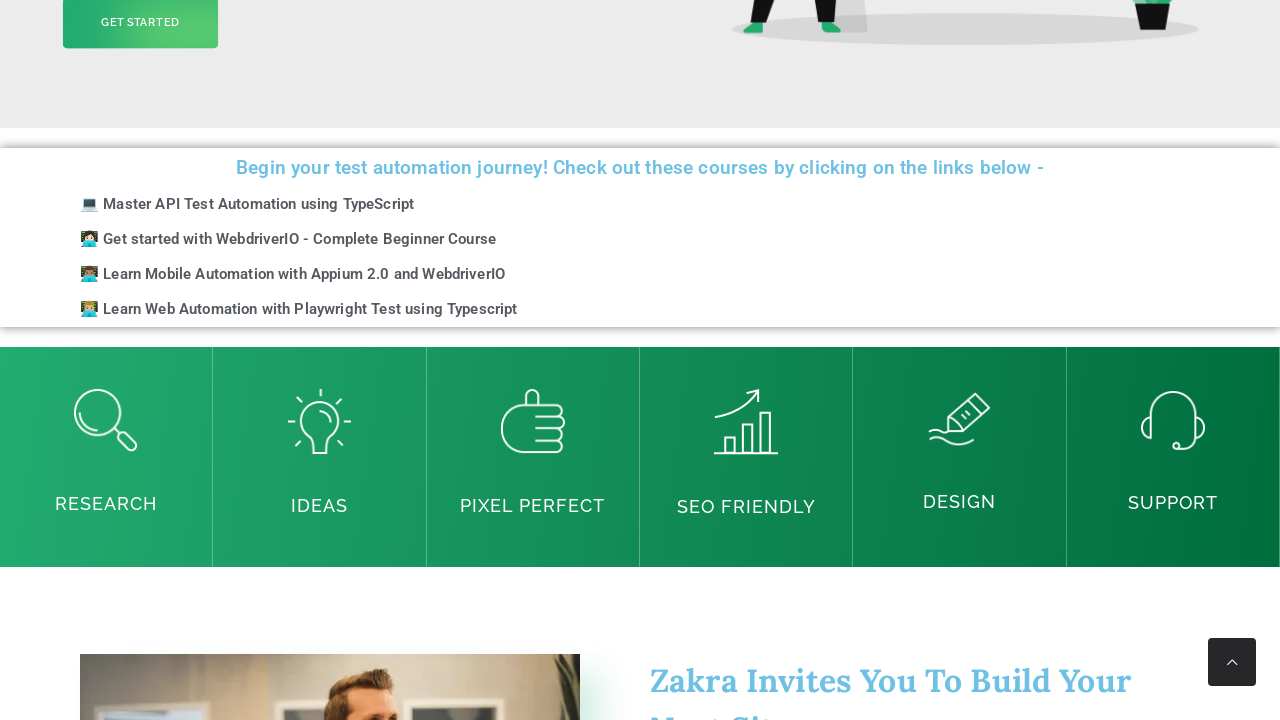